Tests right-click (context menu) functionality by performing a context click on a designated element on a jQuery context menu demo page.

Starting URL: https://swisnl.github.io/jQuery-contextMenu/demo.html

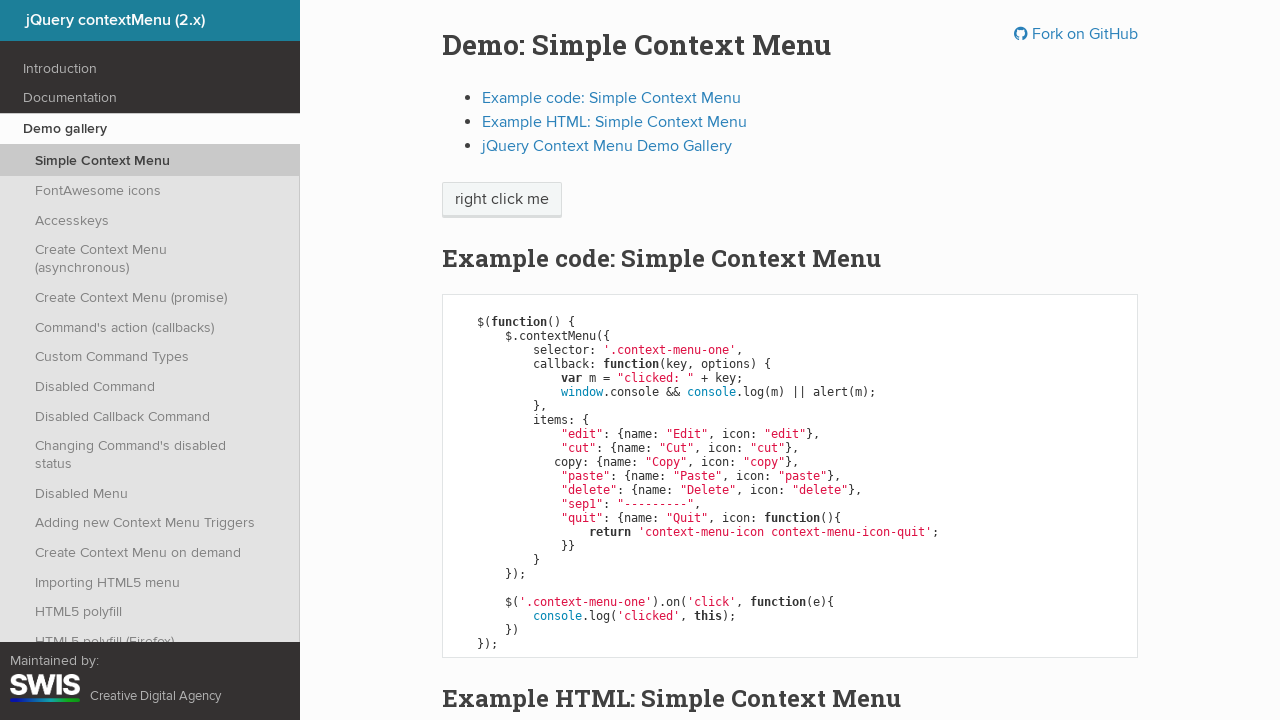

Right-click target element 'right click me' is visible
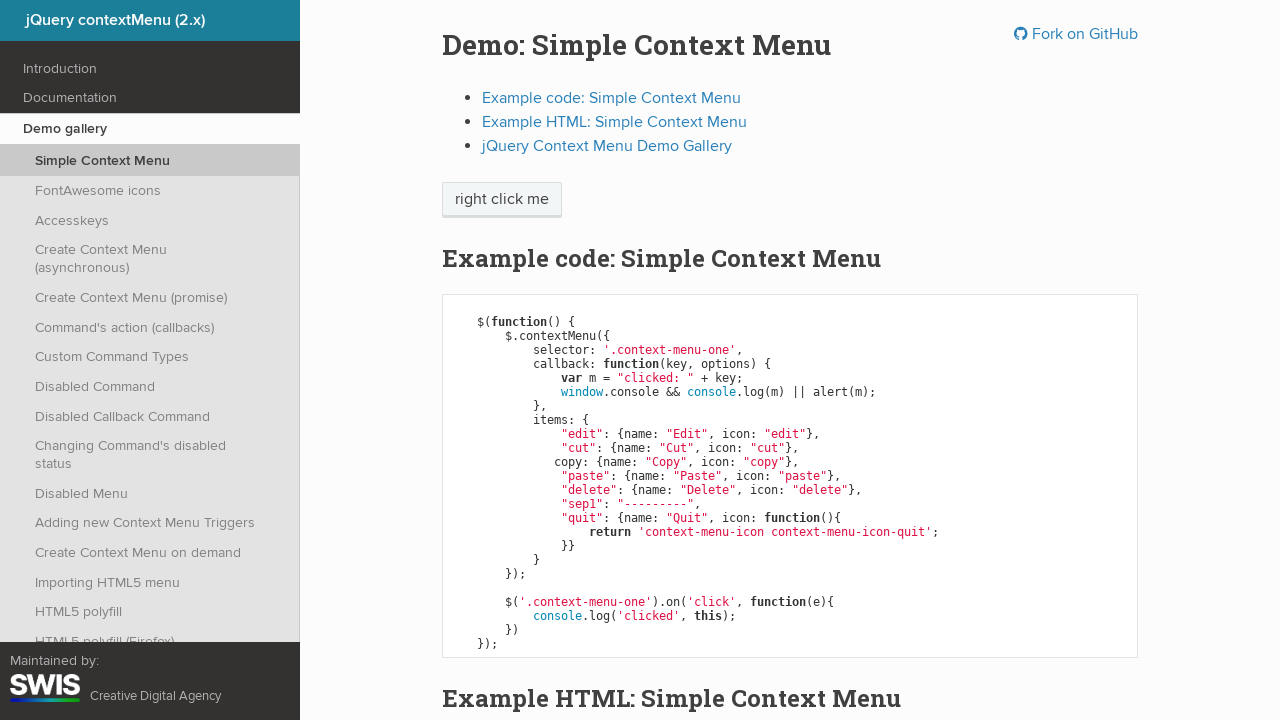

Performed right-click on the target element at (502, 200) on xpath=//span[text()='right click me']
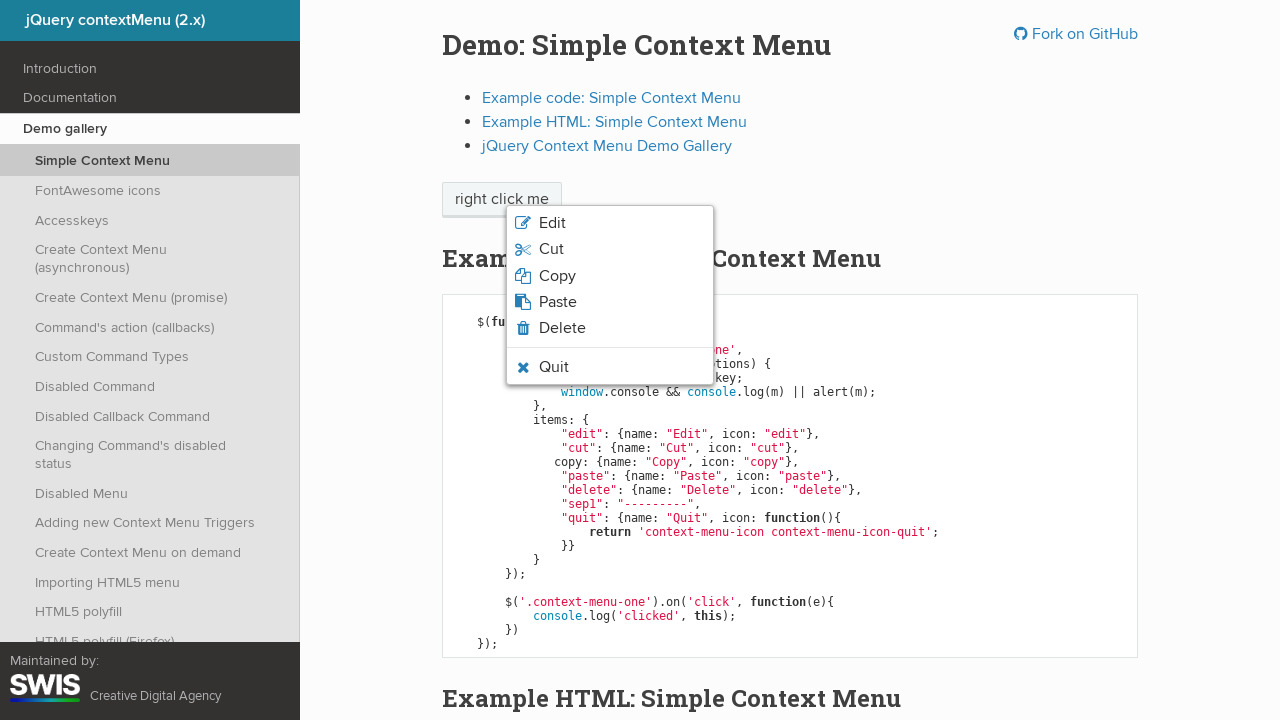

Context menu appeared with class 'context-menu-list'
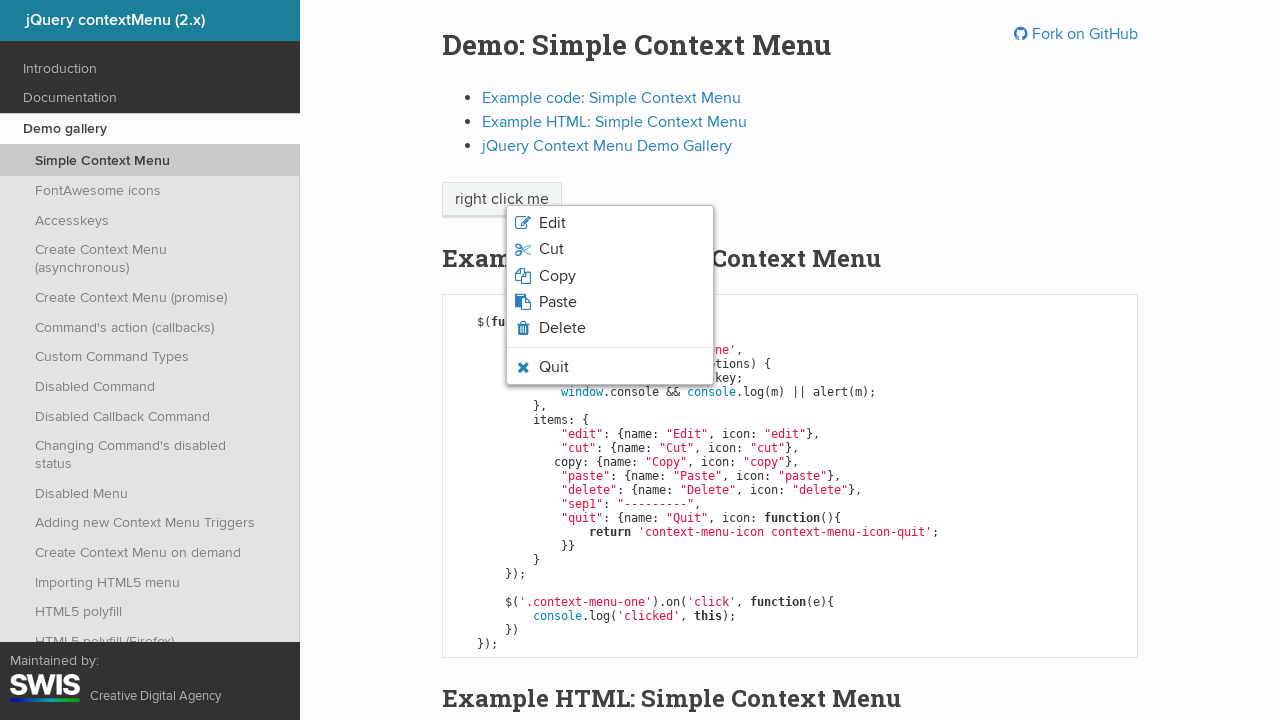

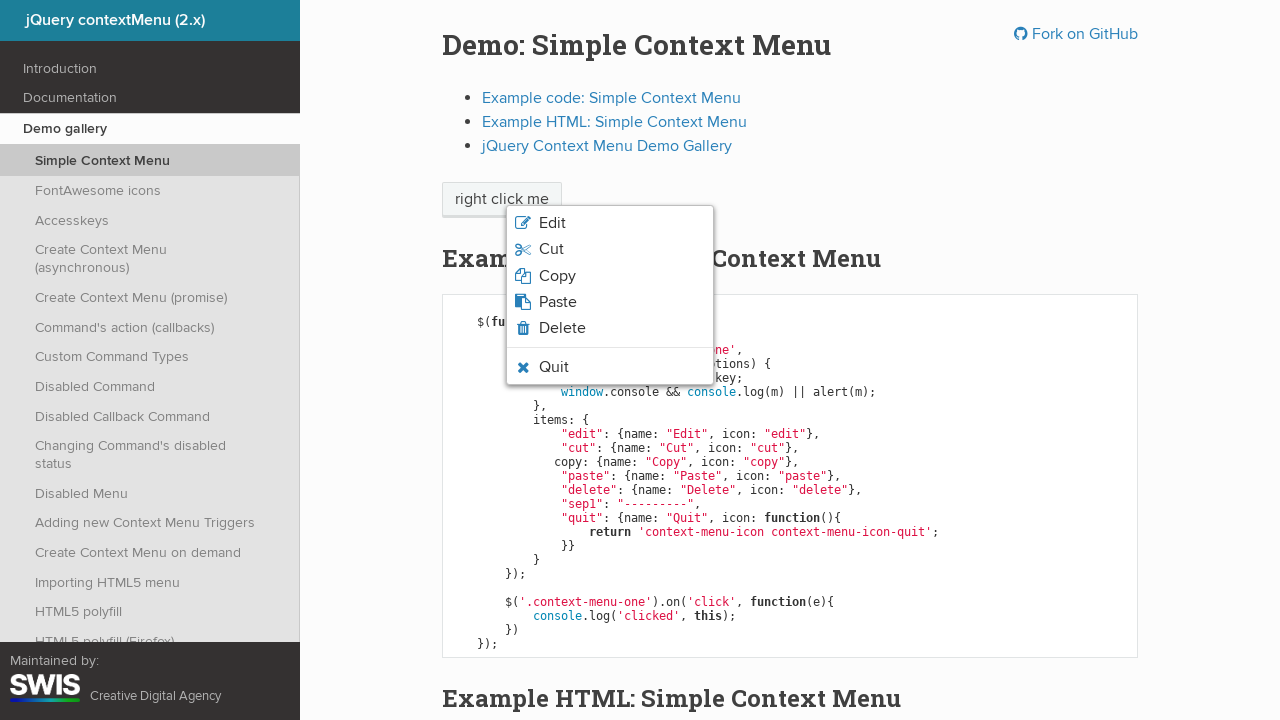